Tests form submission with an excessively large price value to verify error handling

Starting URL: https://carros-crud.vercel.app/

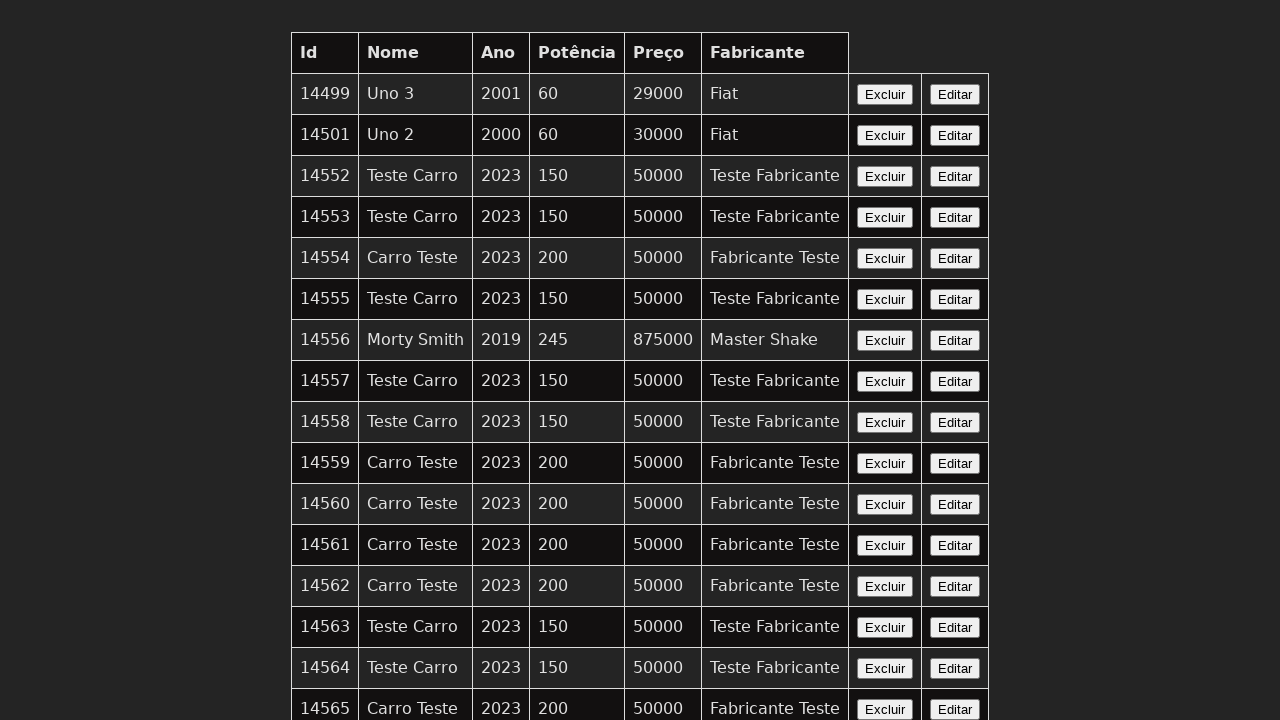

Set up dialog handler to accept alerts
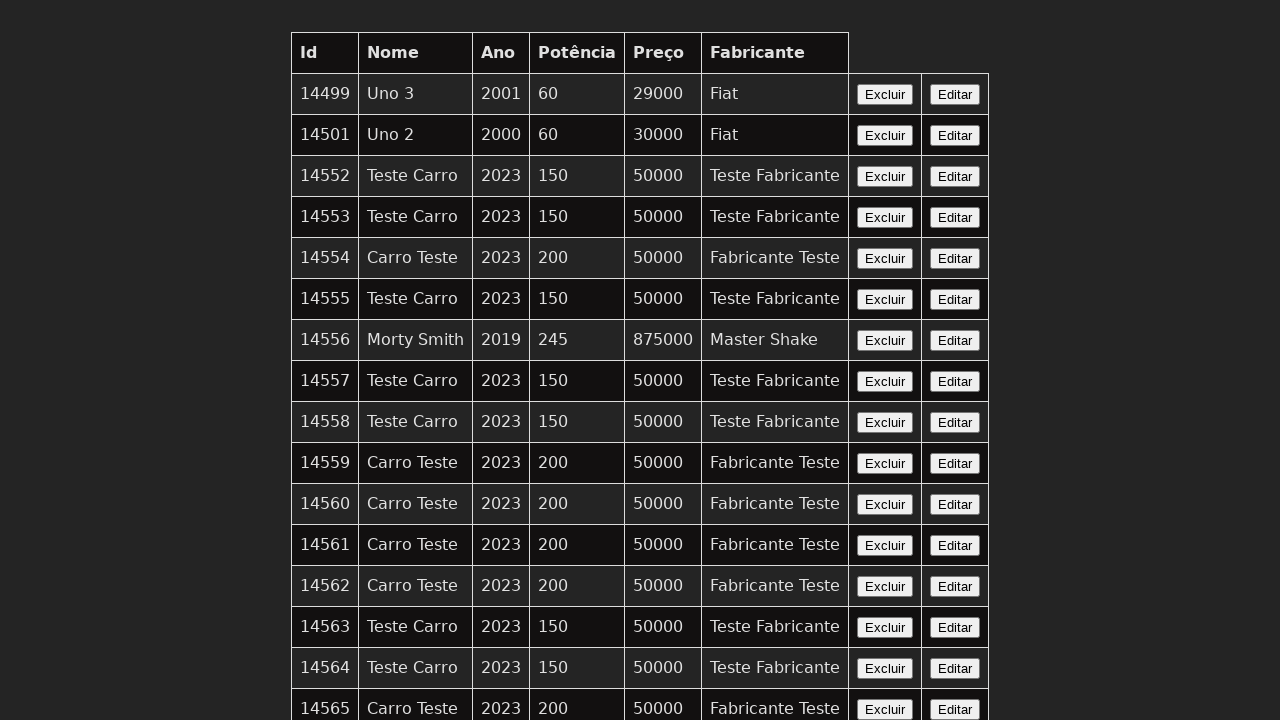

Filled car name field with 'Teste Carro' on input[name='nome']
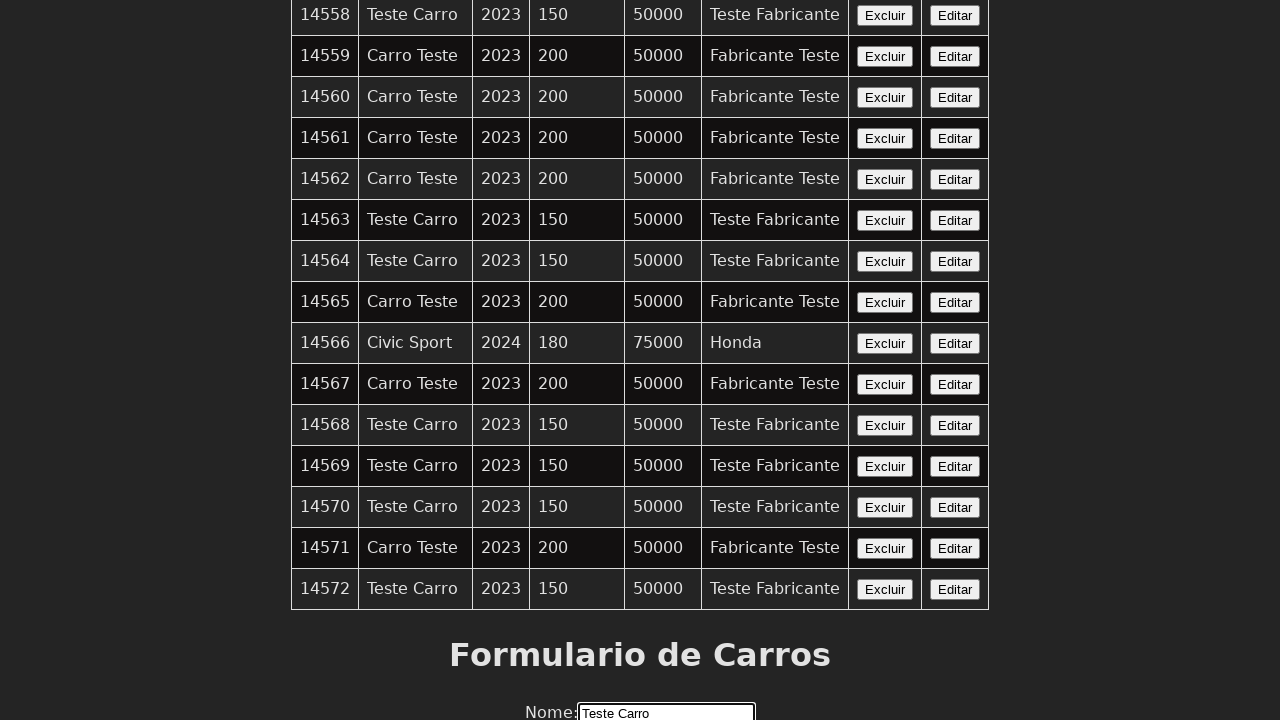

Filled year field with '2000' on input[name='ano']
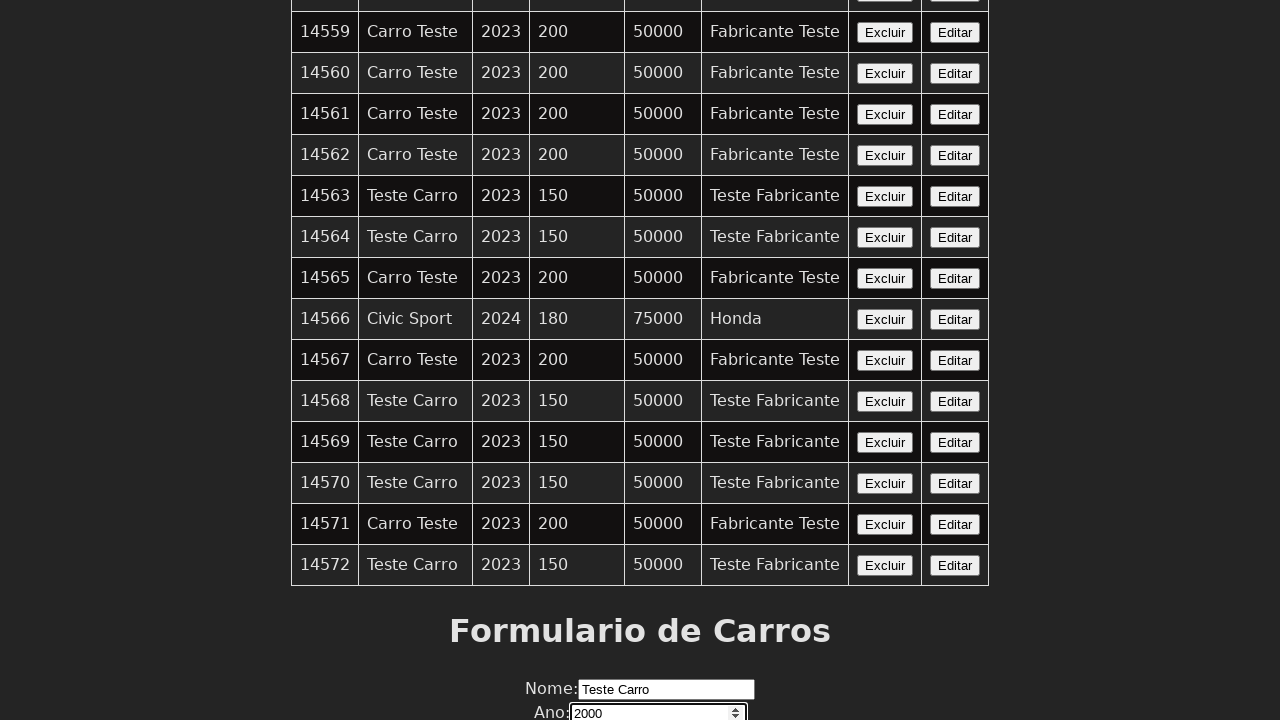

Filled power field with '200' on input[name='potencia']
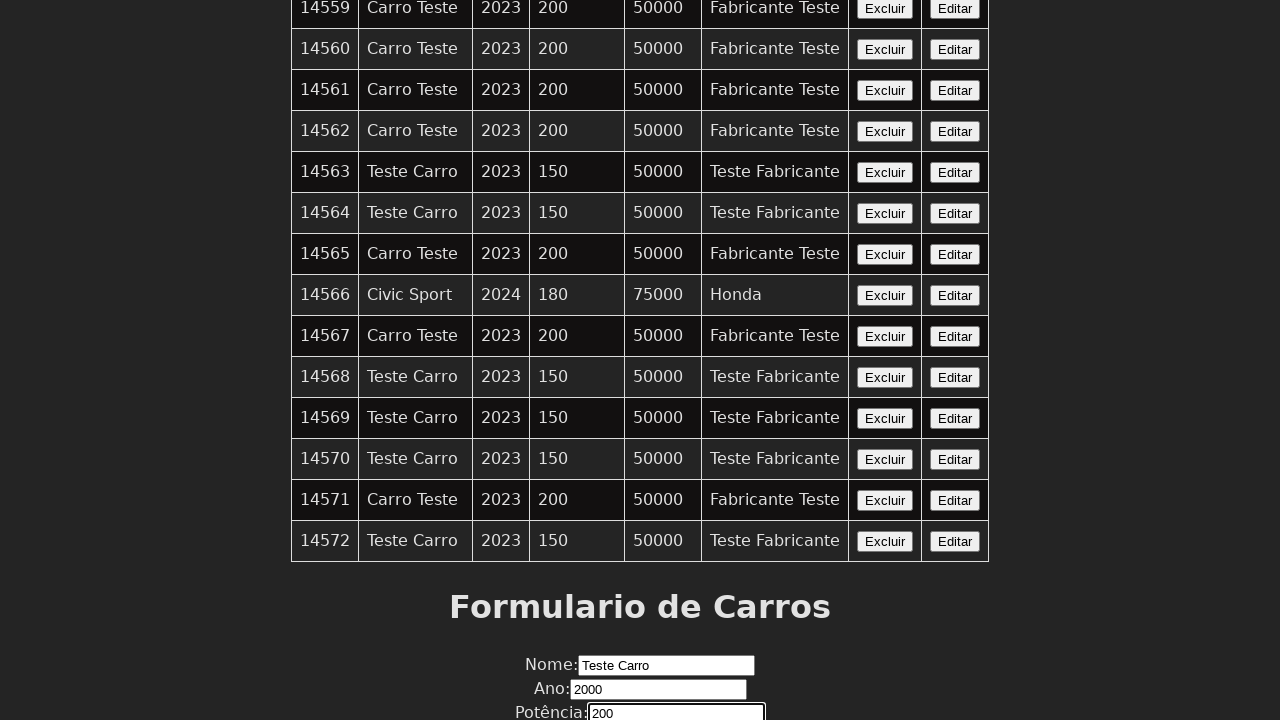

Filled price field with excessively large value (100 '4' characters) on input[name='preco']
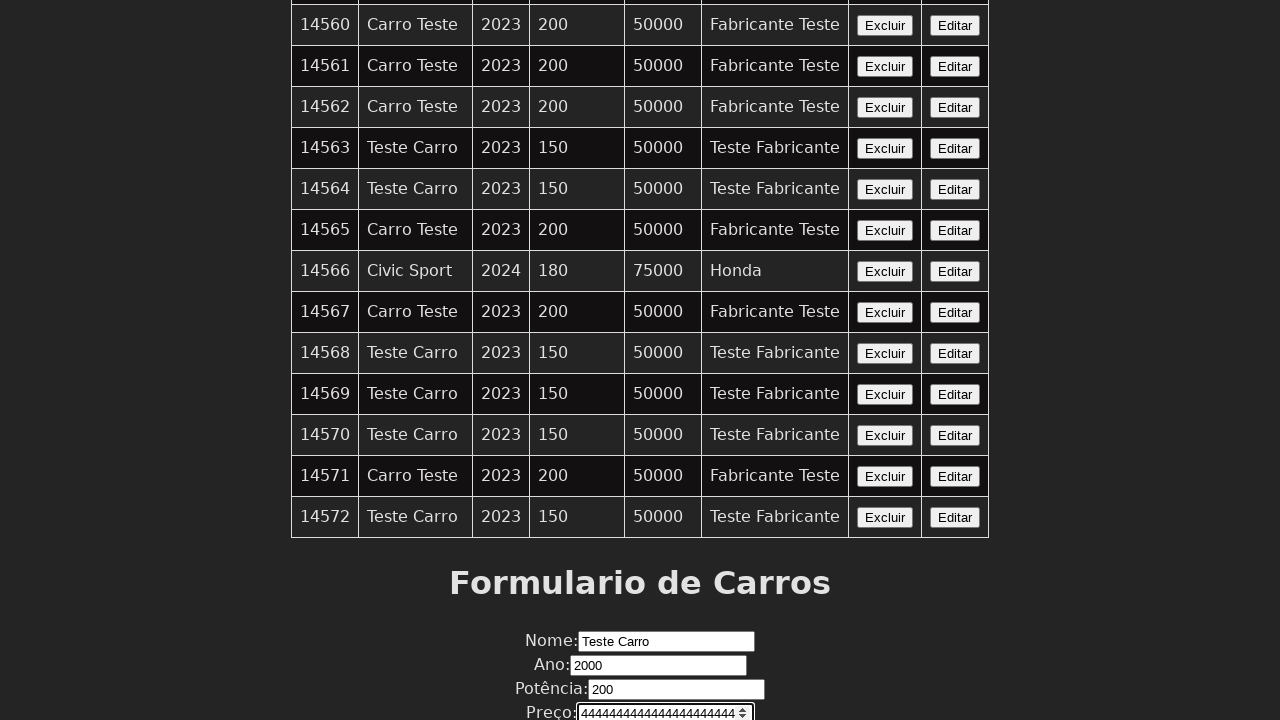

Filled manufacturer field with 'Fabricante Teste' on input[name='fabricante']
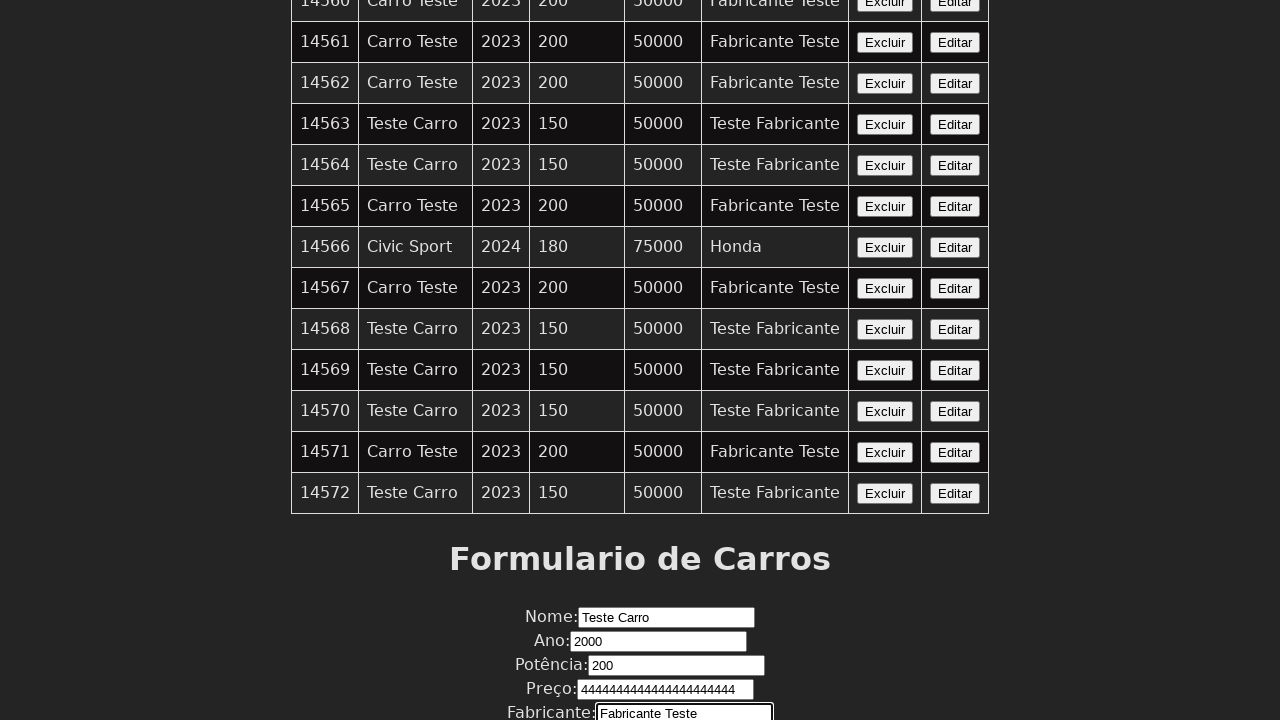

Clicked submit button to submit form with oversized price value at (640, 676) on xpath=//button[contains(text(),'Enviar')]
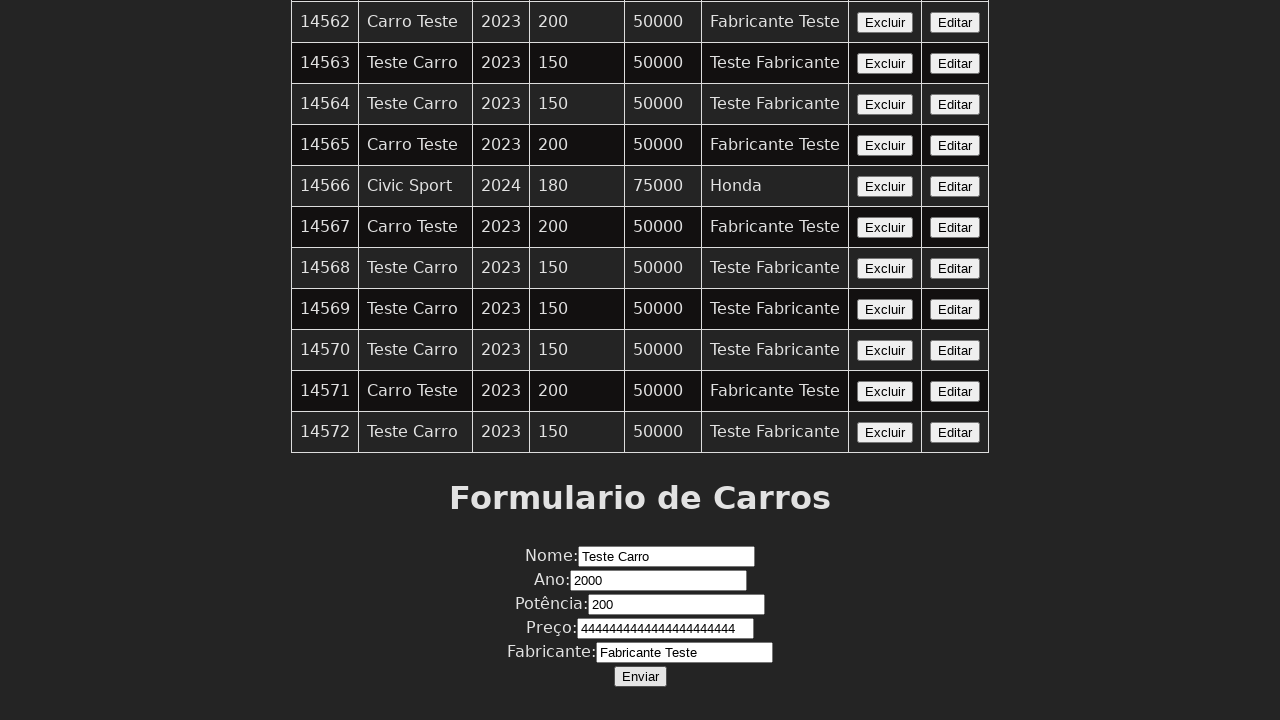

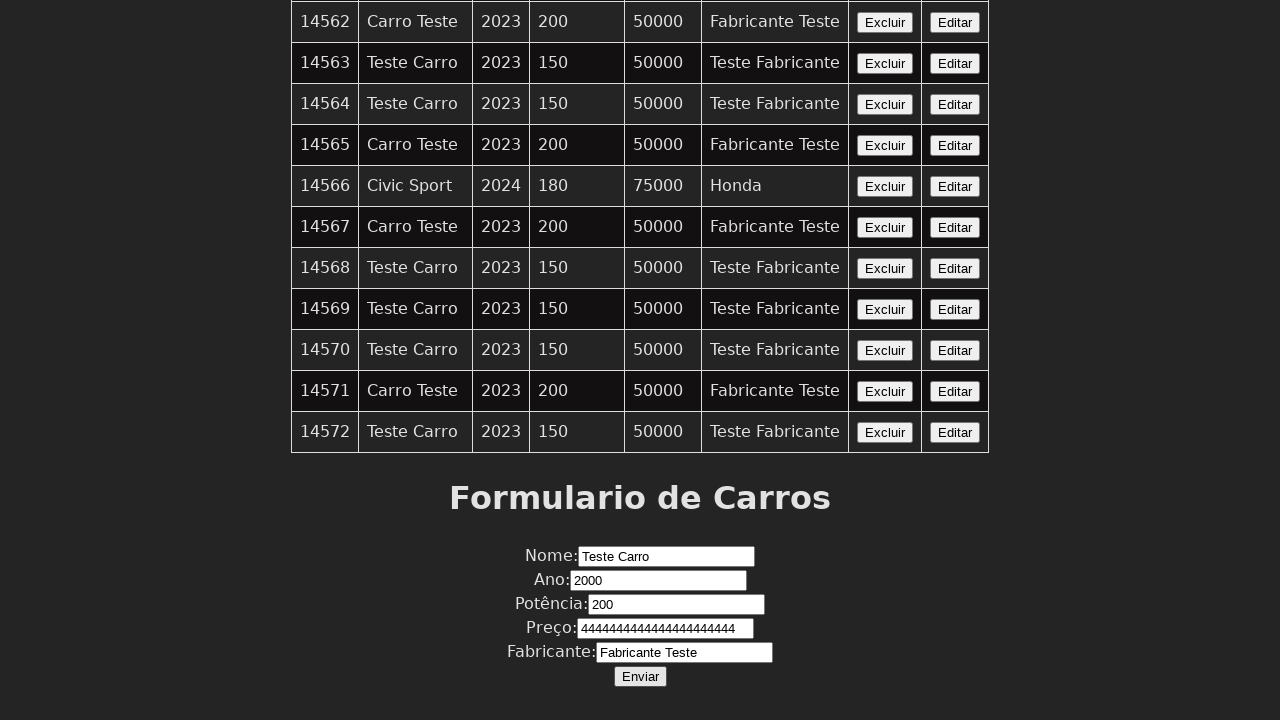